Navigates to the Calley Pro Features page with a mobile viewport size to verify the page loads correctly

Starting URL: https://www.getcalley.com/calley-pro-features/

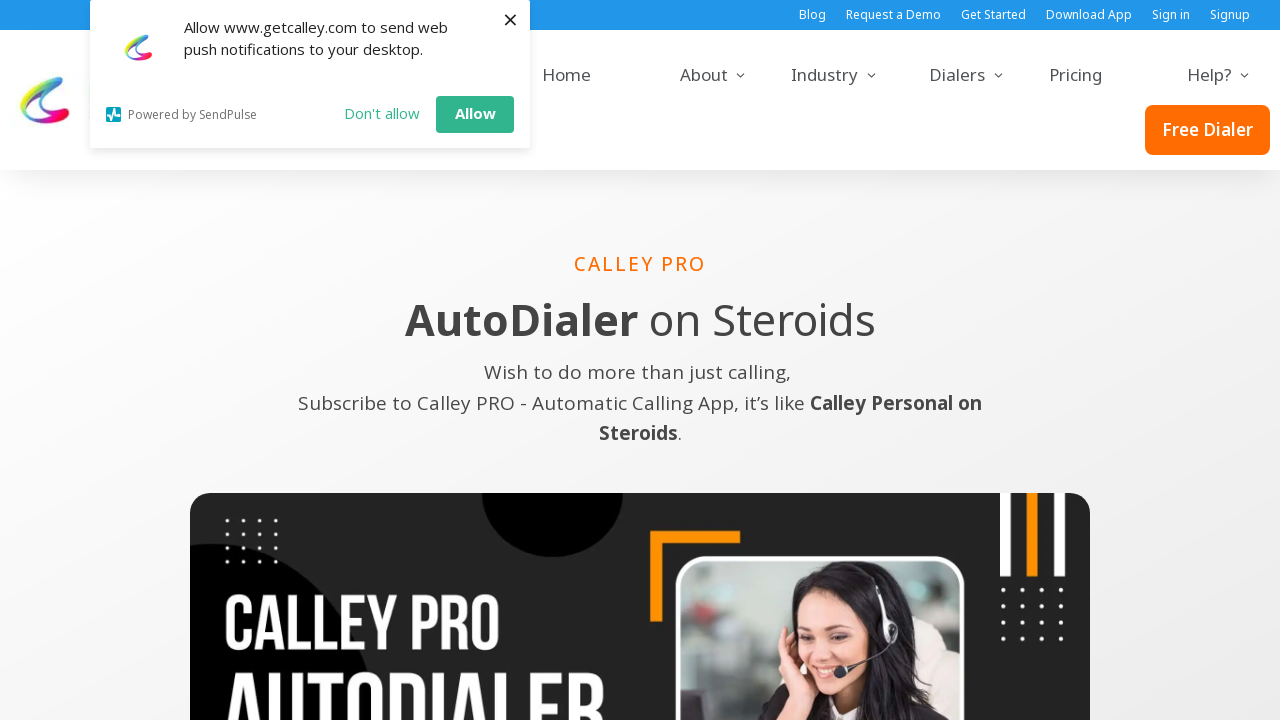

Set mobile viewport size to 414x896 (iPhone XR/11)
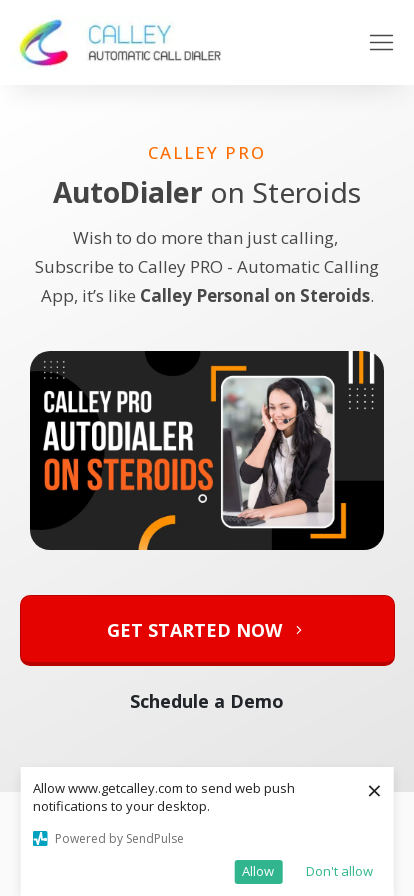

Waited for page to reach networkidle state
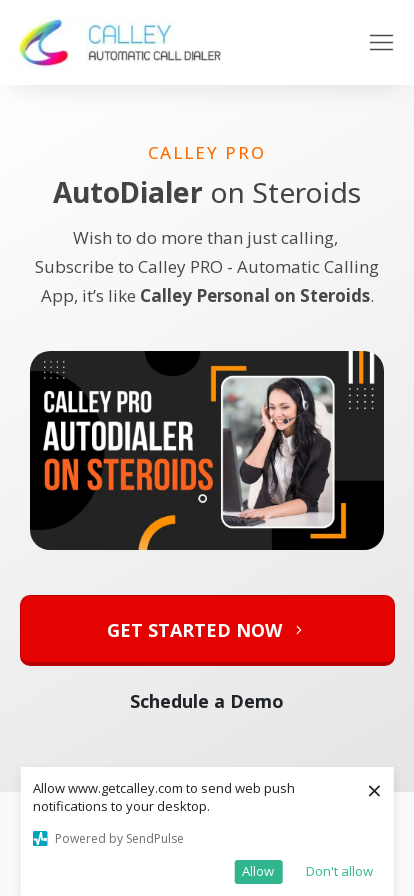

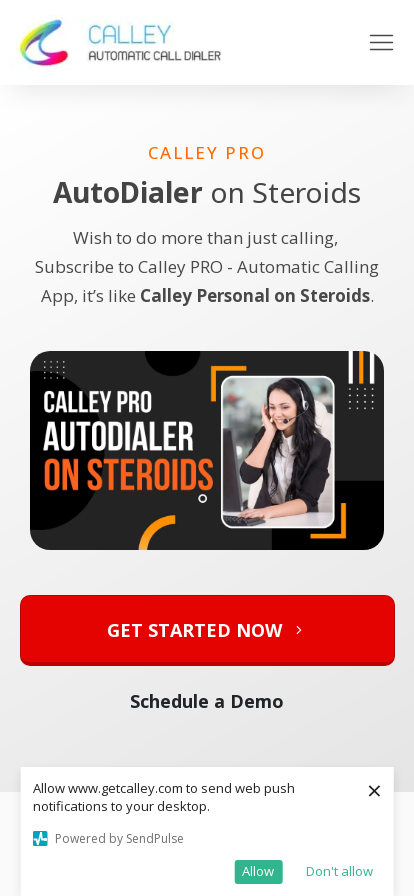